Tests dropdown functionality for selecting passenger counts by clicking on a passenger info dropdown, incrementing adult count once, incrementing child count twice, and closing the dropdown.

Starting URL: https://rahulshettyacademy.com/dropdownsPractise/

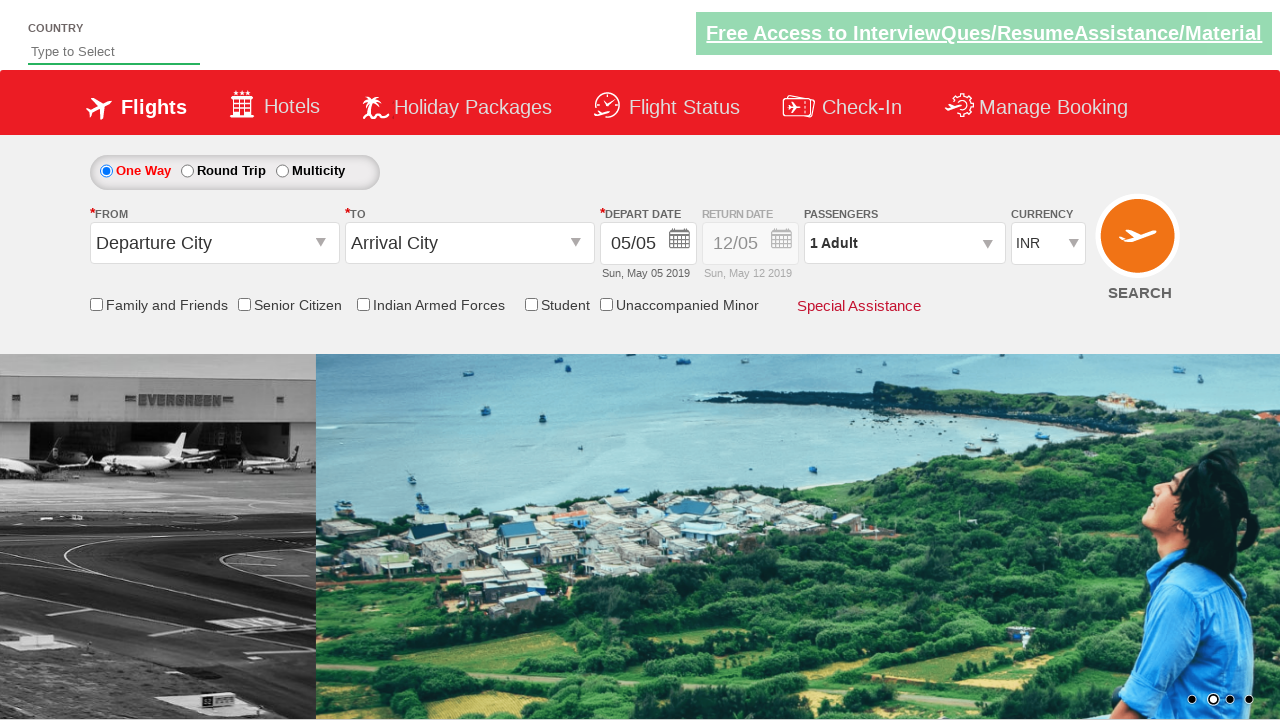

Clicked on passenger info dropdown to open it at (904, 243) on #divpaxinfo
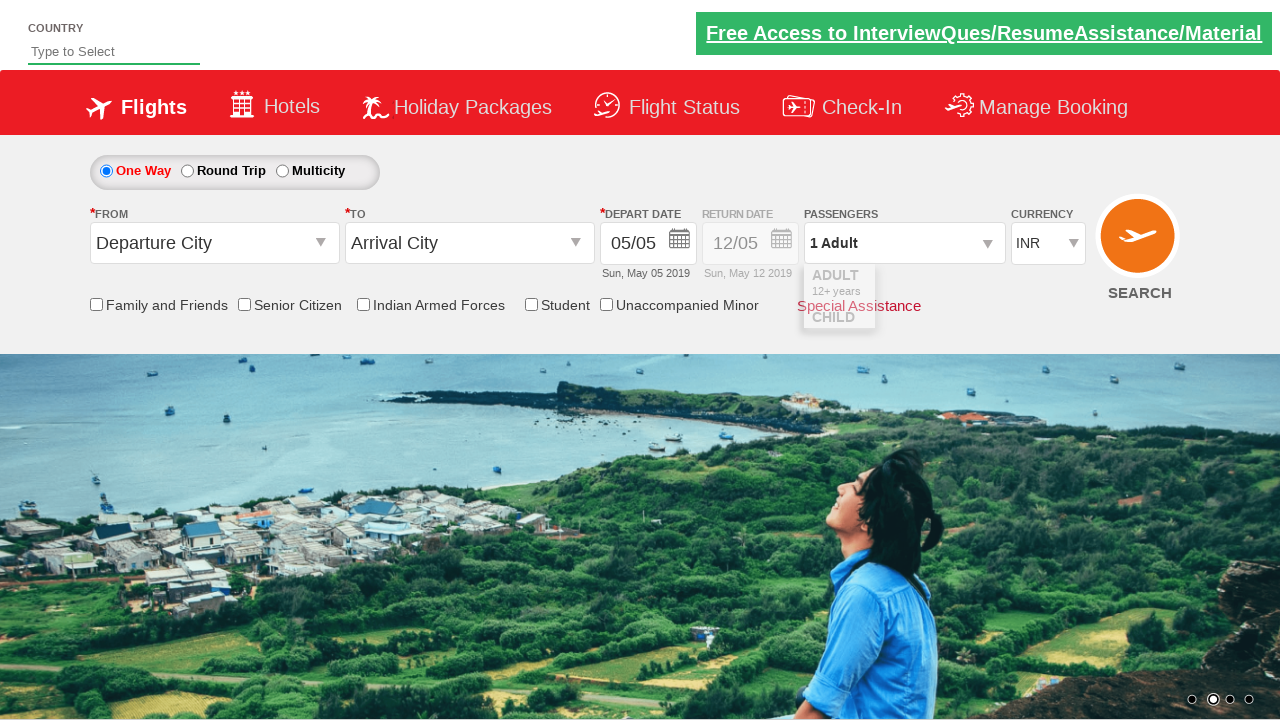

Dropdown opened and increment buttons became visible
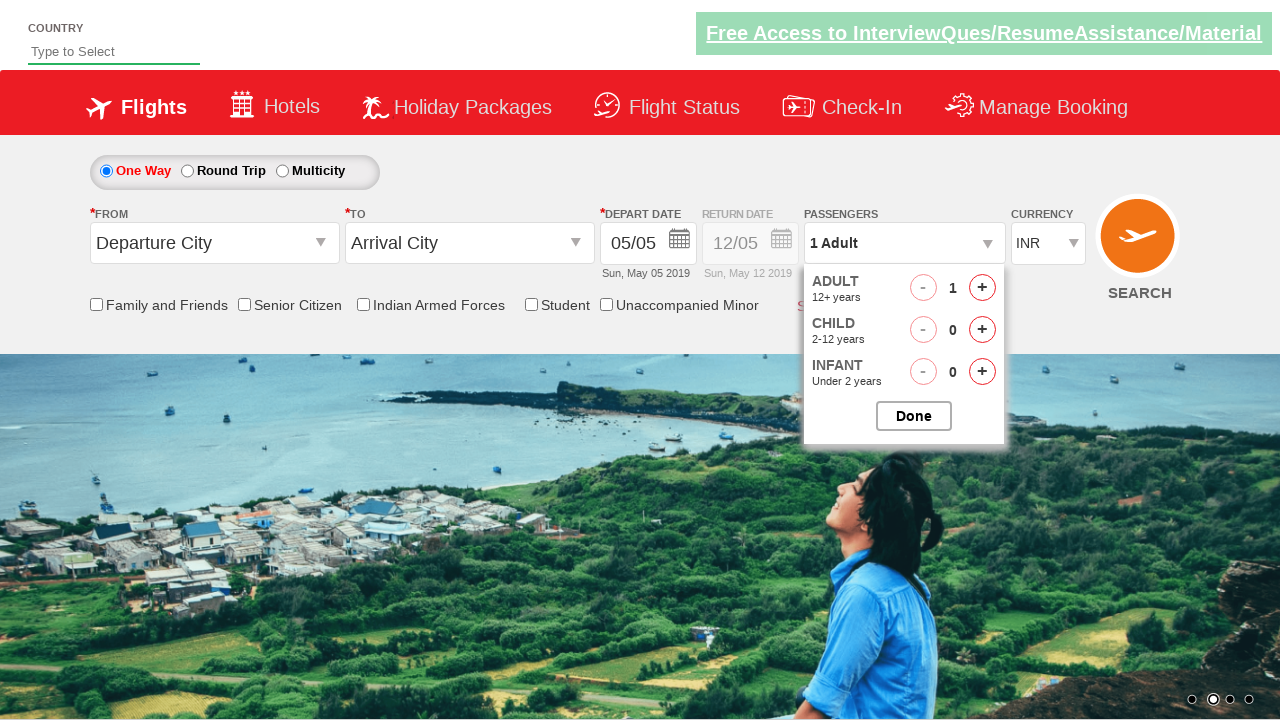

Incremented adult count by 1 at (982, 288) on #hrefIncAdt
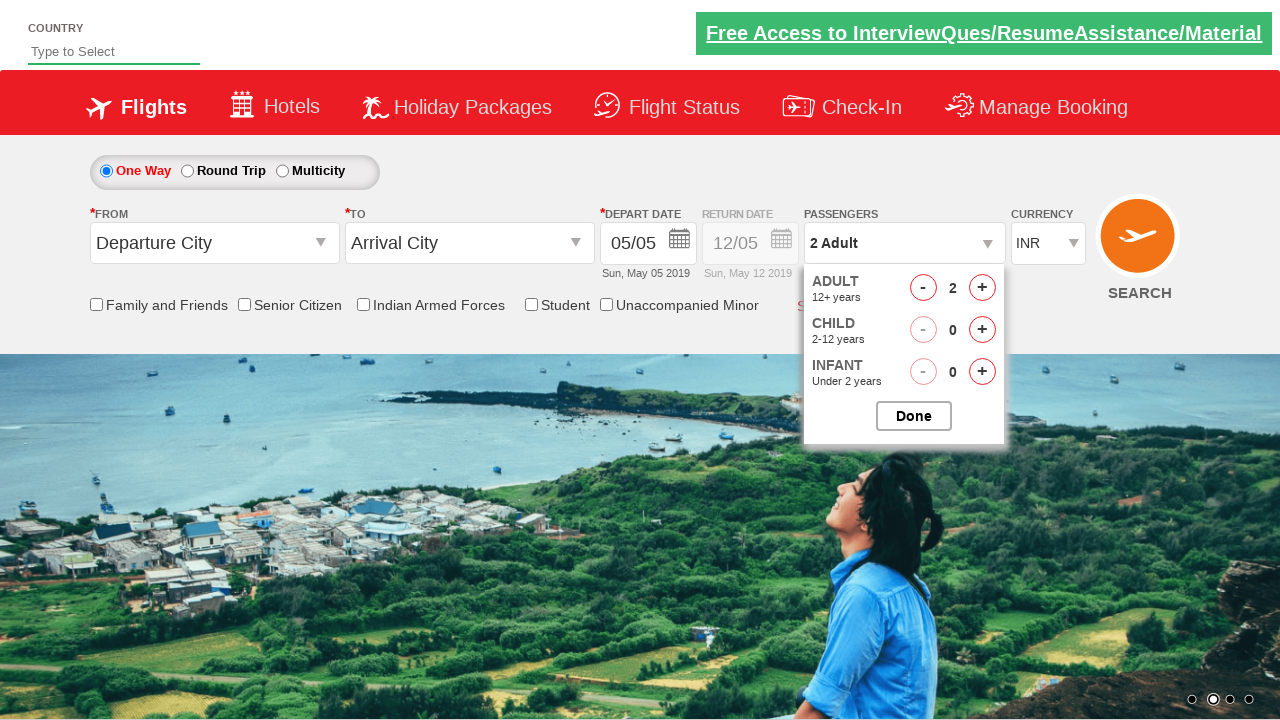

Incremented child count by 1 (first click) at (982, 330) on #hrefIncChd
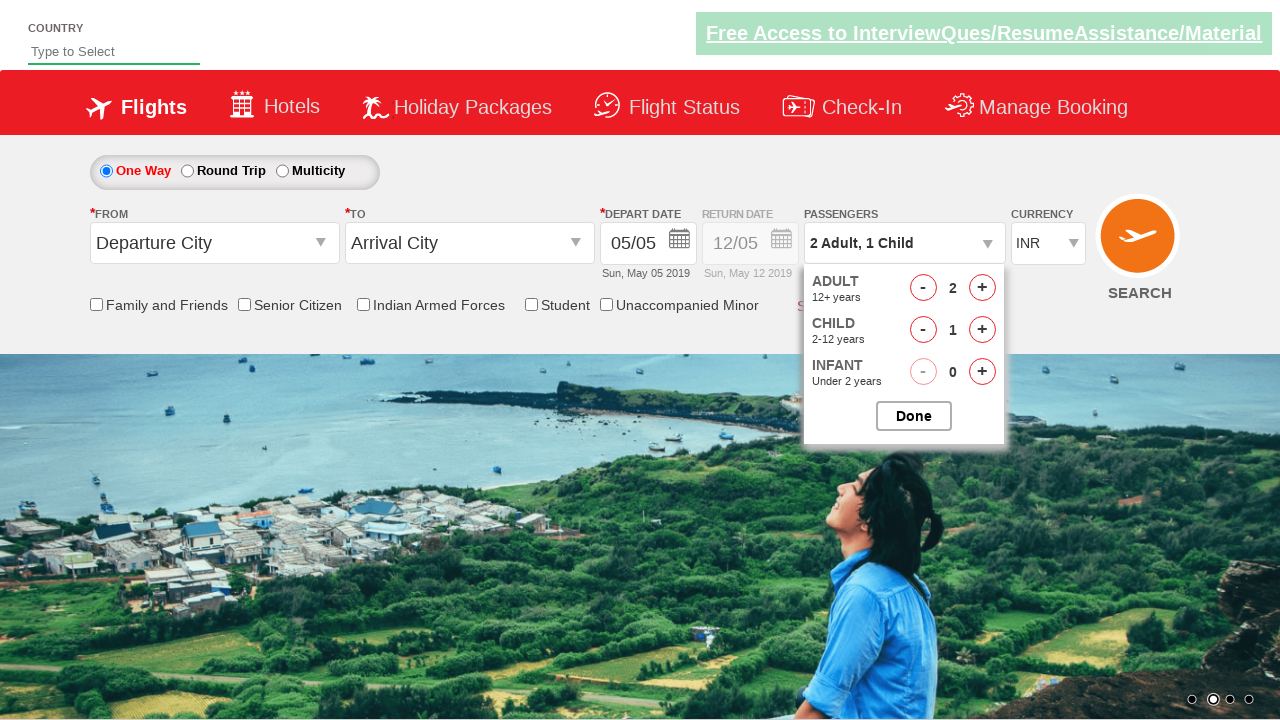

Incremented child count by 1 (second click) at (982, 330) on #hrefIncChd
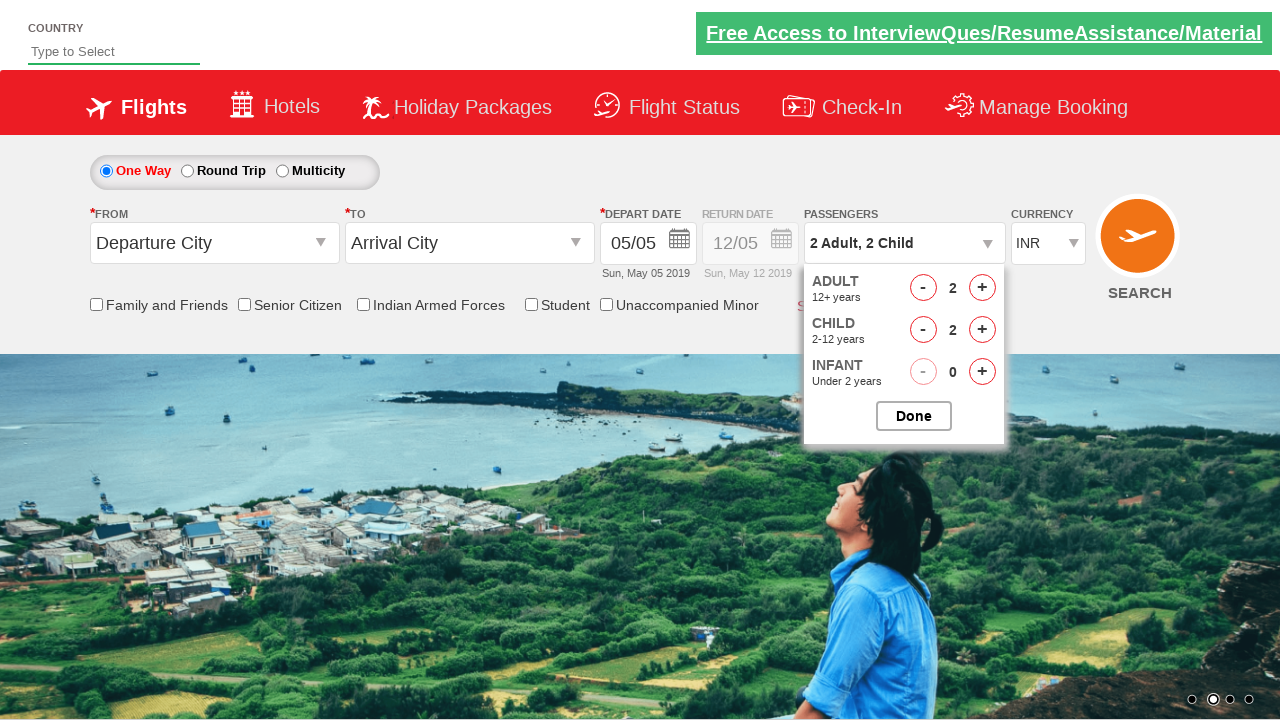

Closed the passenger options dropdown at (914, 416) on #btnclosepaxoption
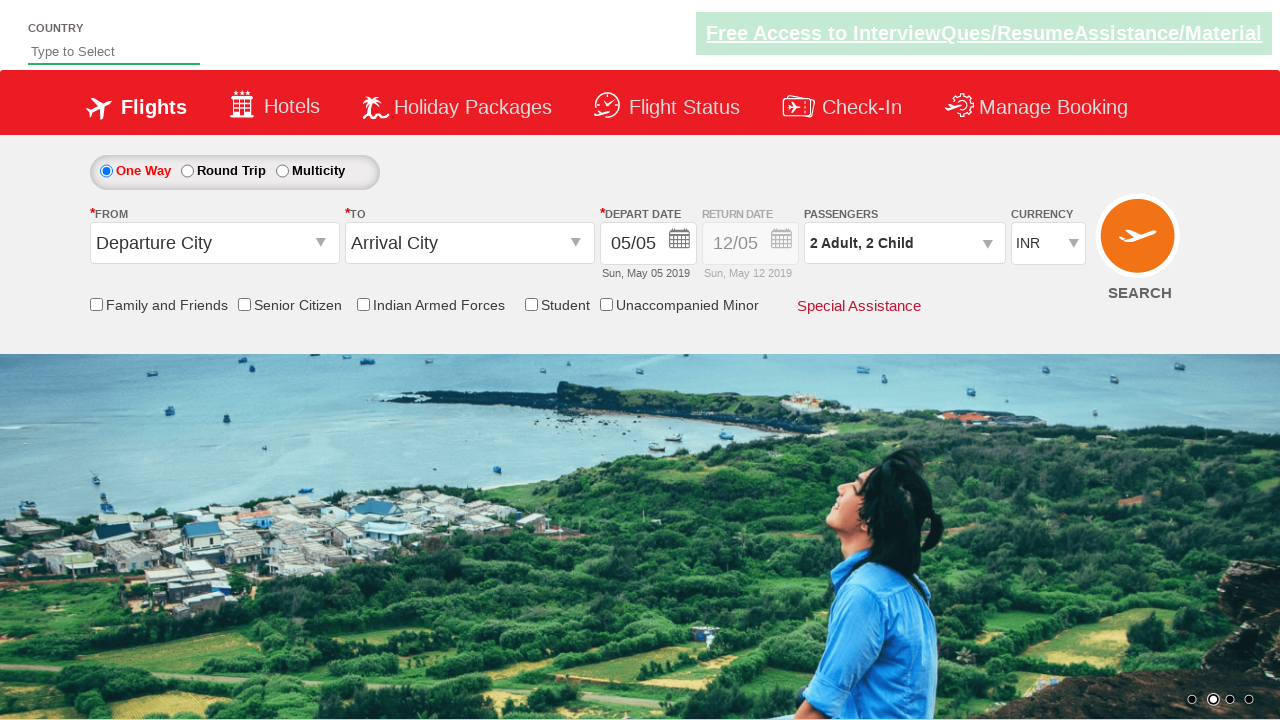

Verified dropdown element is still present after closing
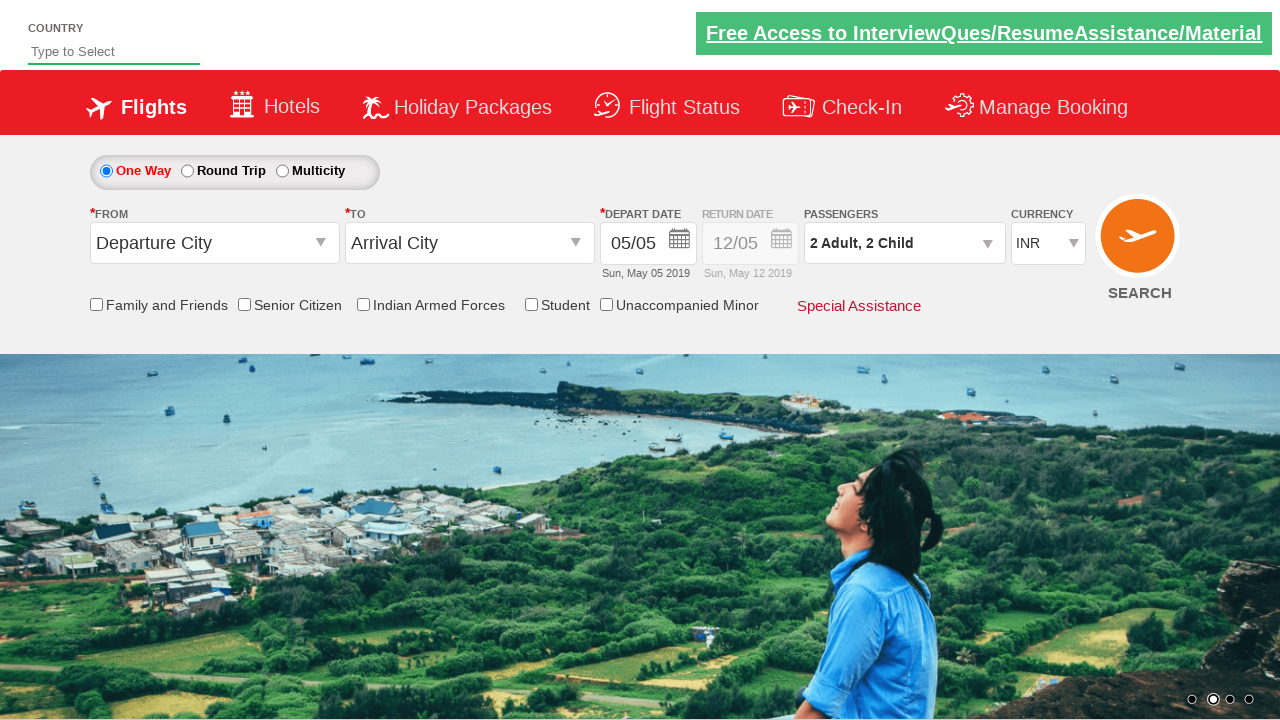

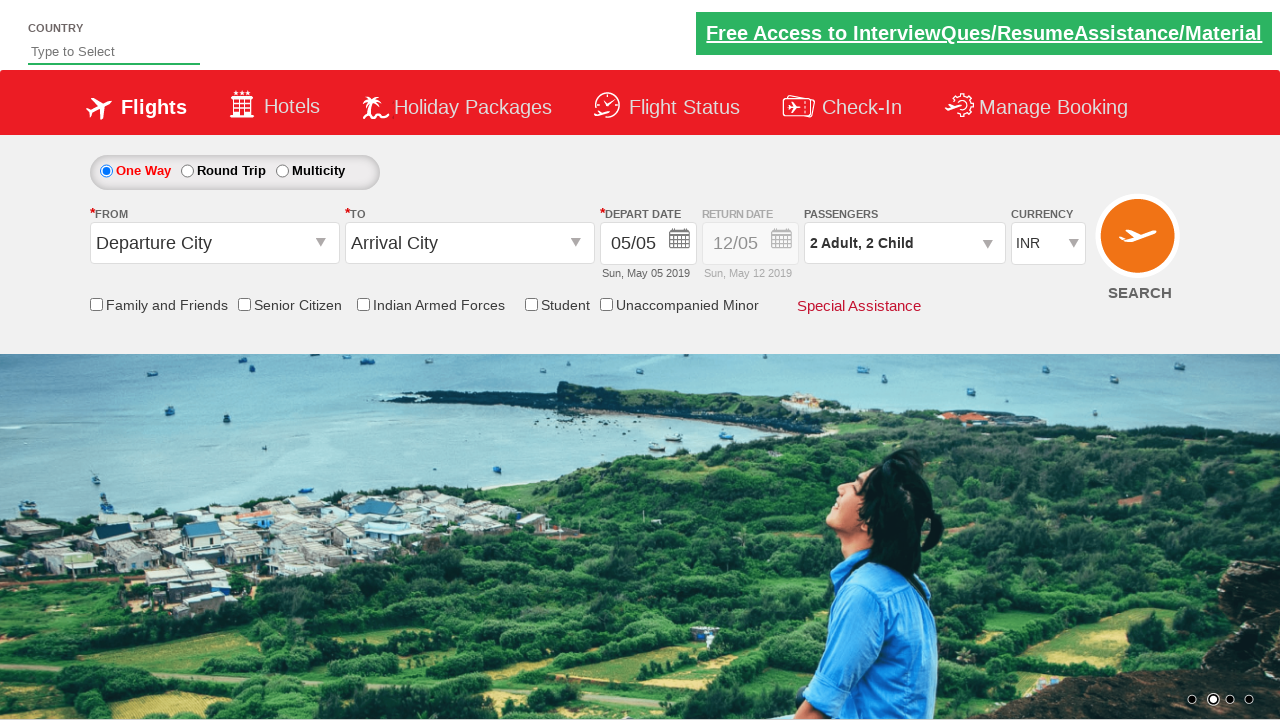